Tests selecting departure city and destination city on BlazeDemo flight booking site and verifies the reserve page displays flight options.

Starting URL: https://blazedemo.com/

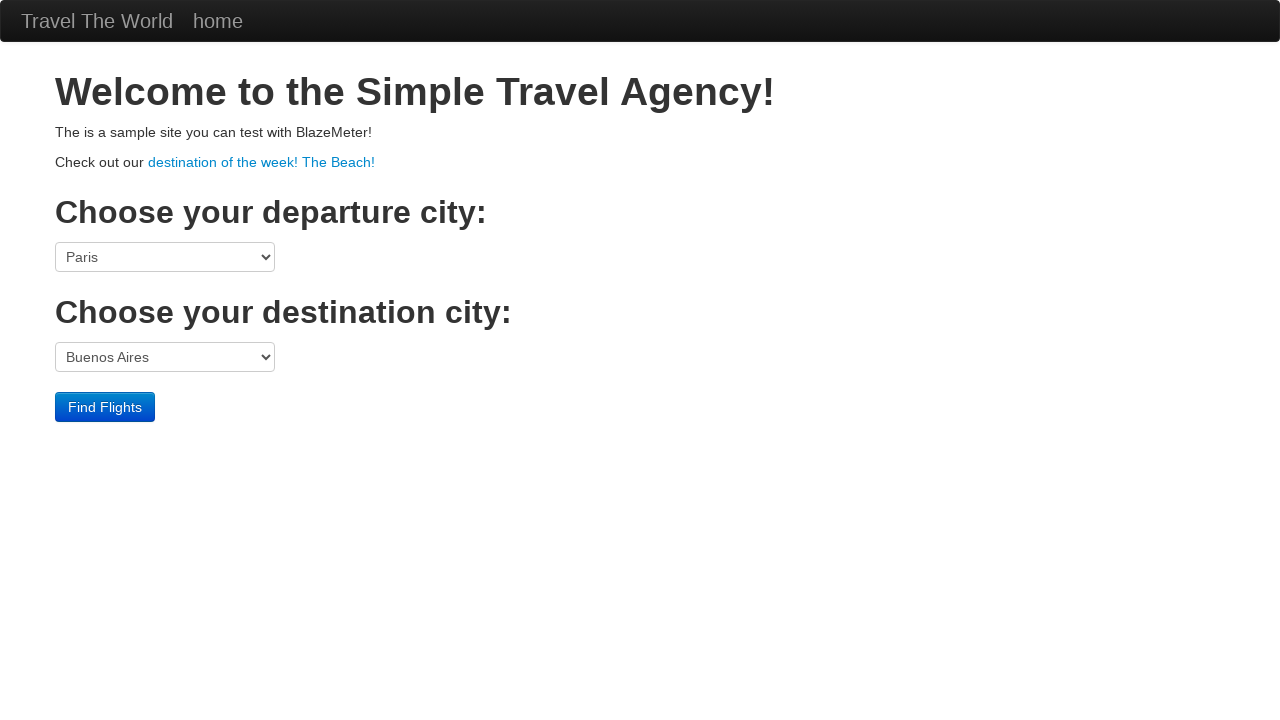

Selected Paris as departure city on select[name='fromPort']
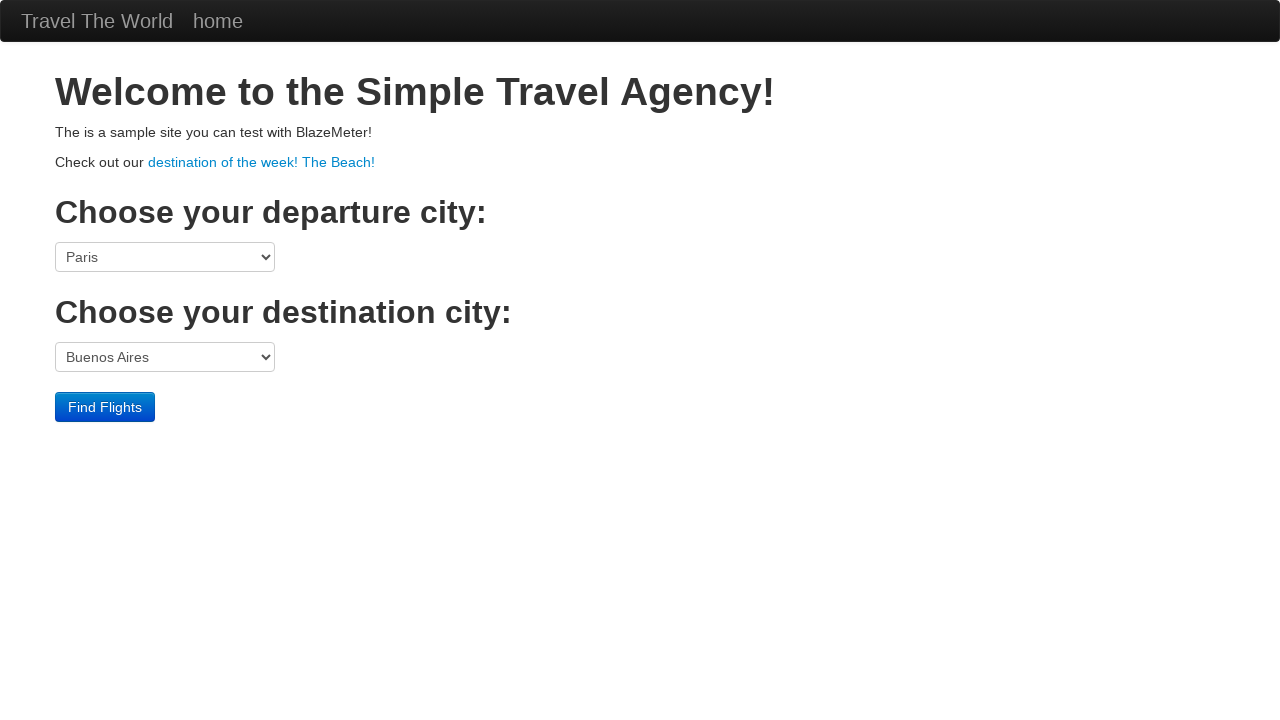

Selected Rome as destination city on select[name='toPort']
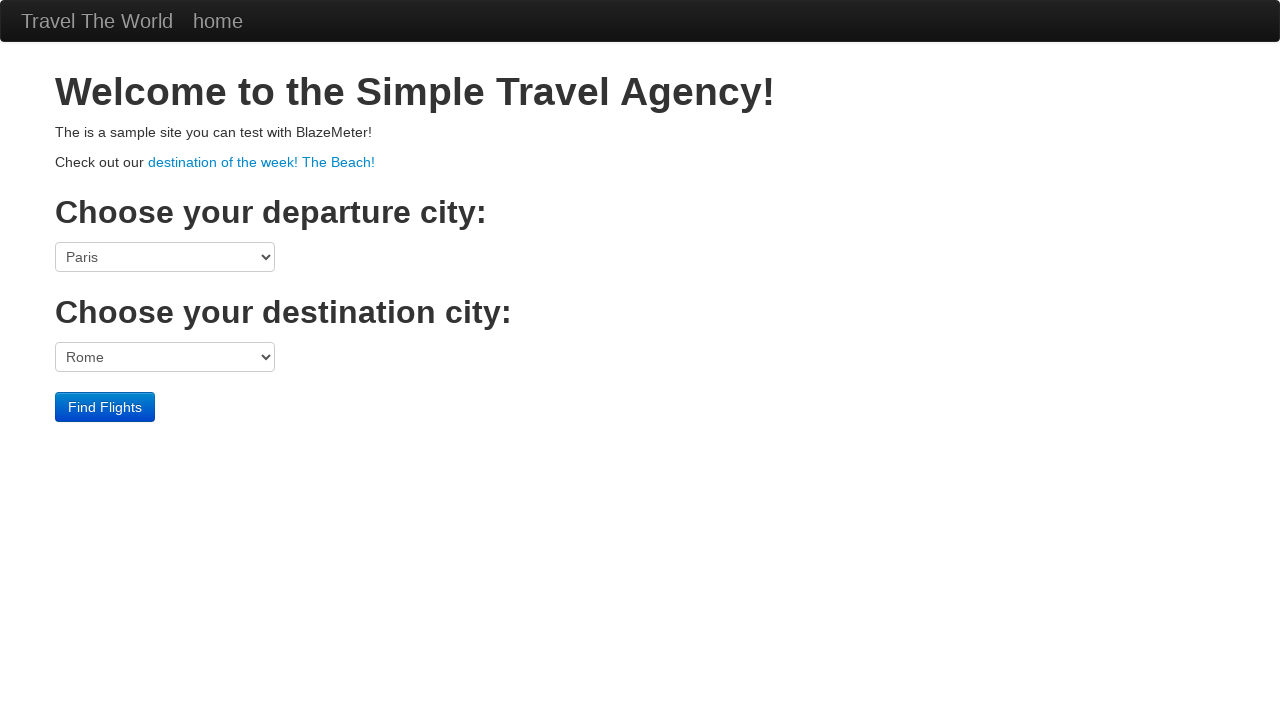

Clicked Find Flights button at (105, 407) on input[type='submit']
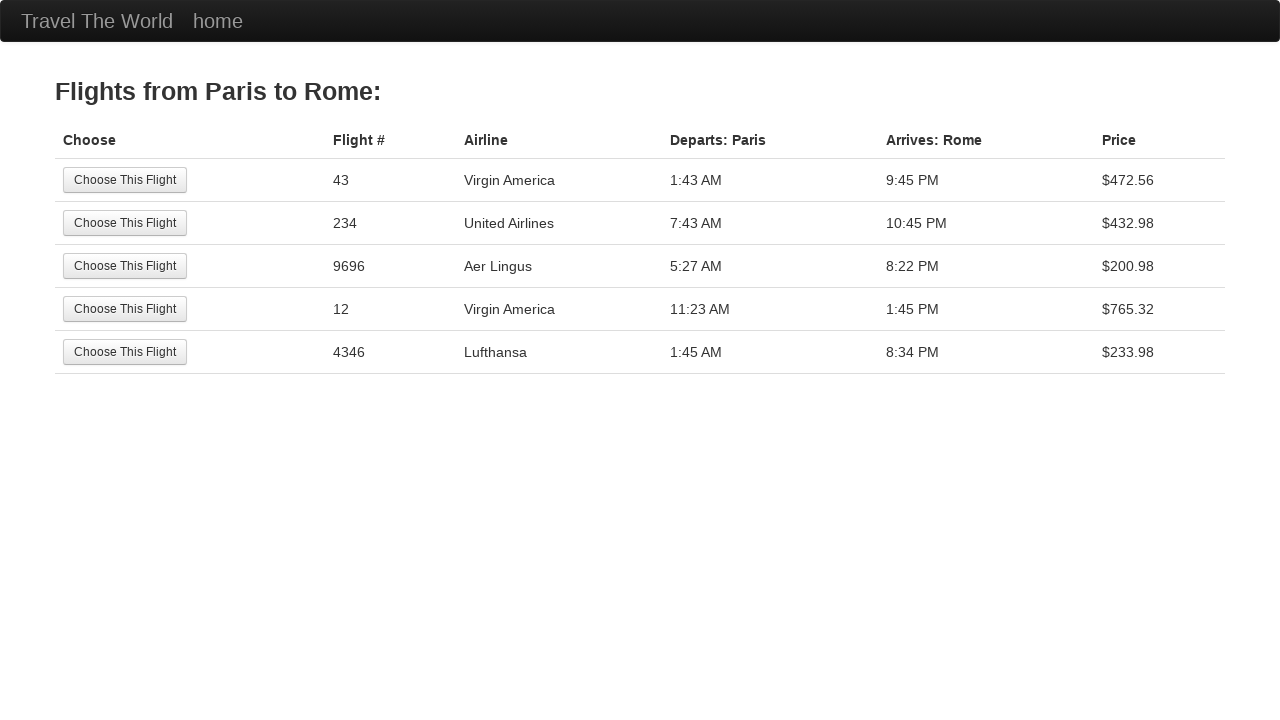

Navigated to reserve page
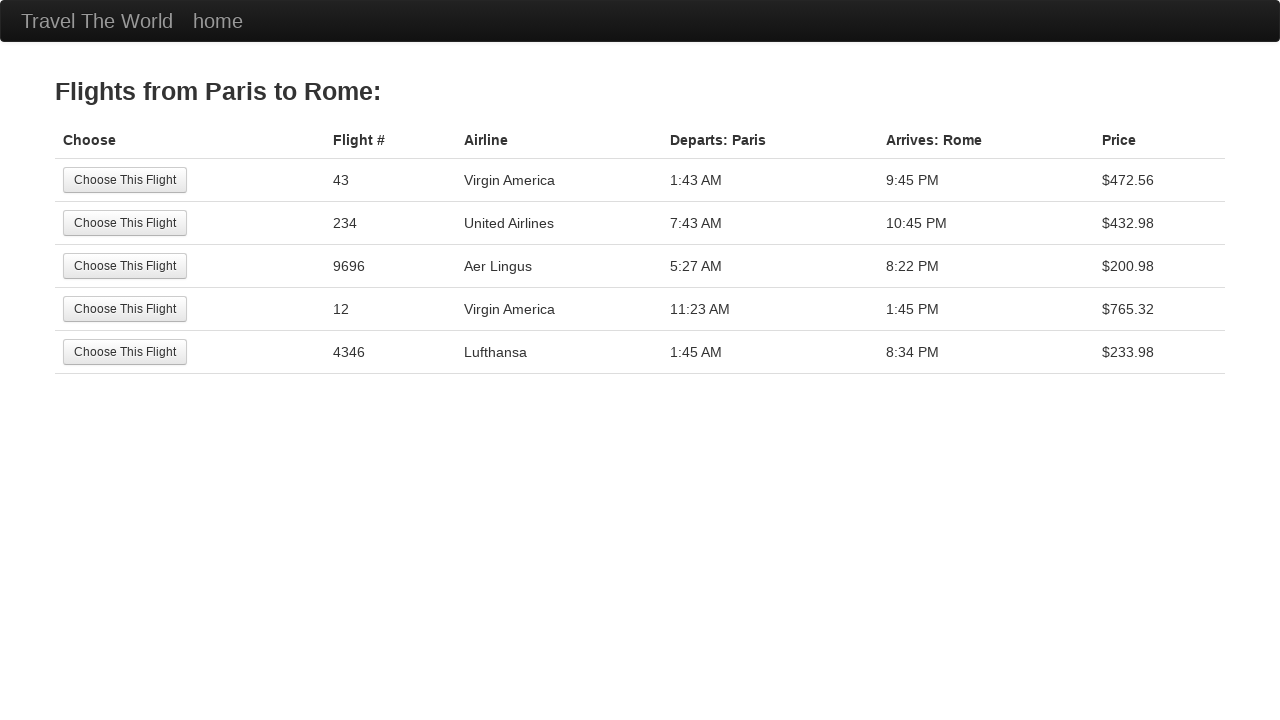

Verified heading displays 'Paris to Rome' route
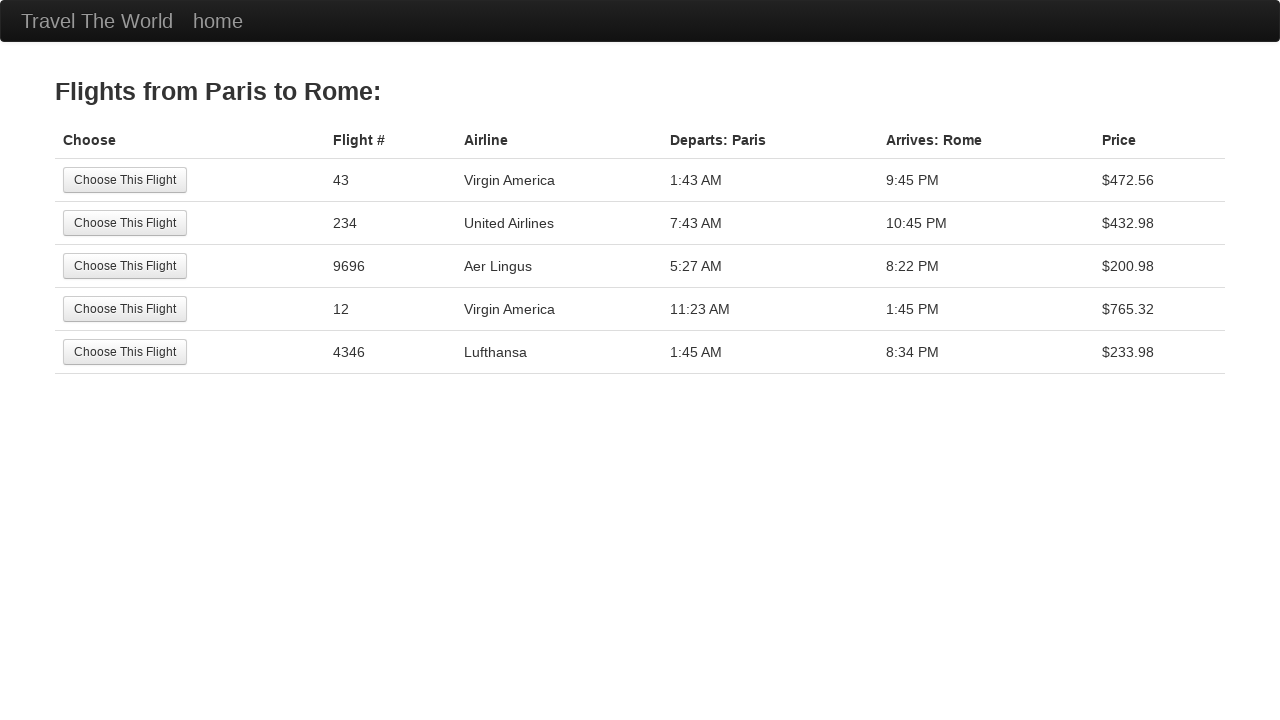

Verified flight options table with available flights is displayed
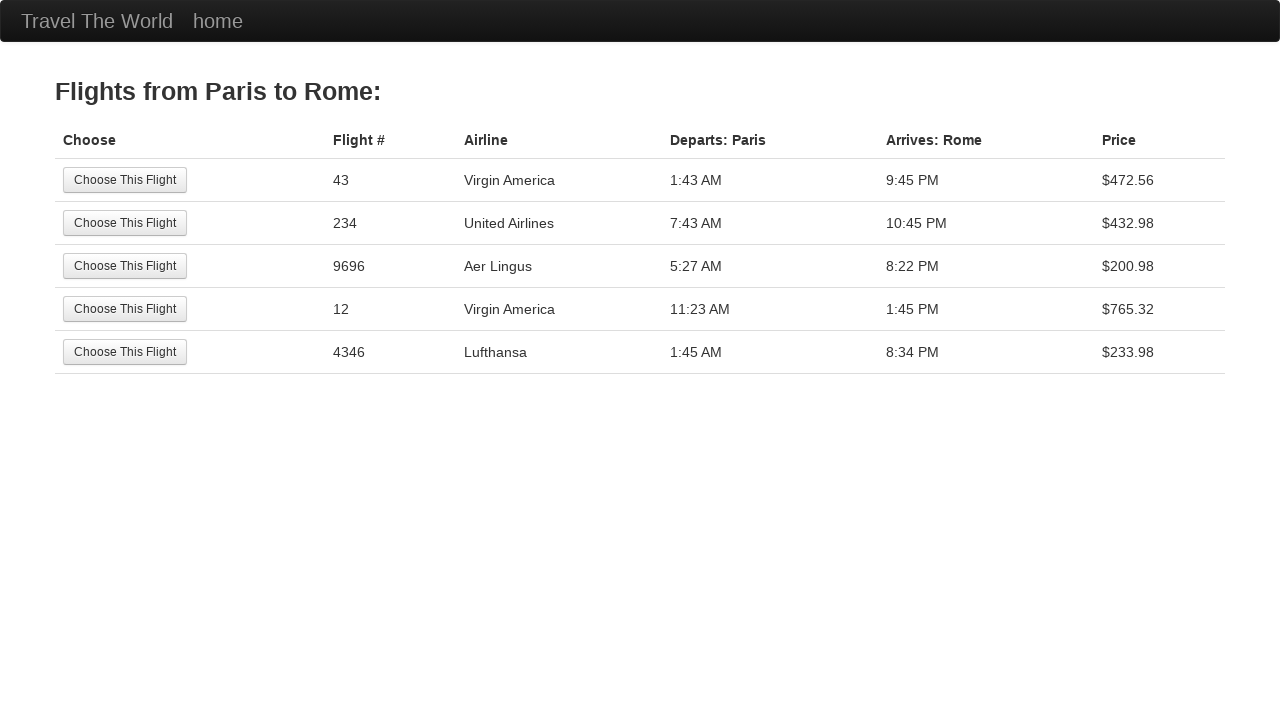

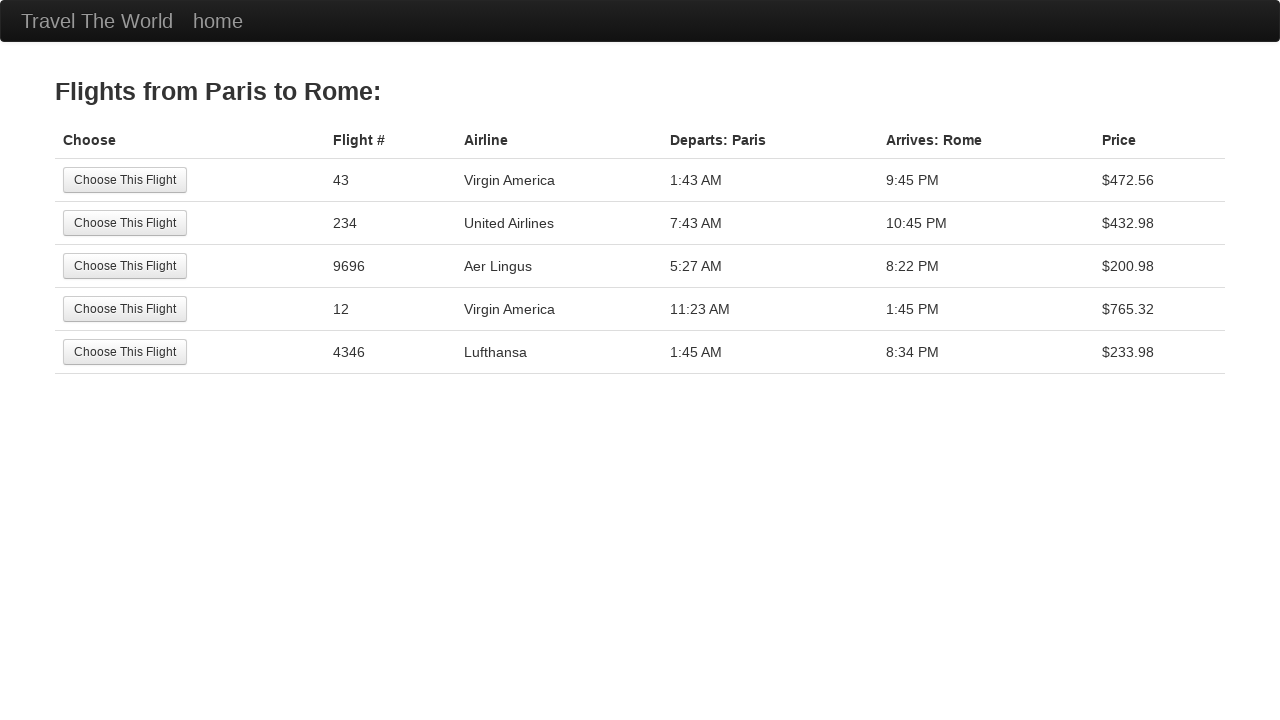